Tests browser window handling by clicking a link that opens a new window, switching to the child window to verify its title, then switching back to the parent window to verify its title.

Starting URL: https://the-internet.herokuapp.com/windows

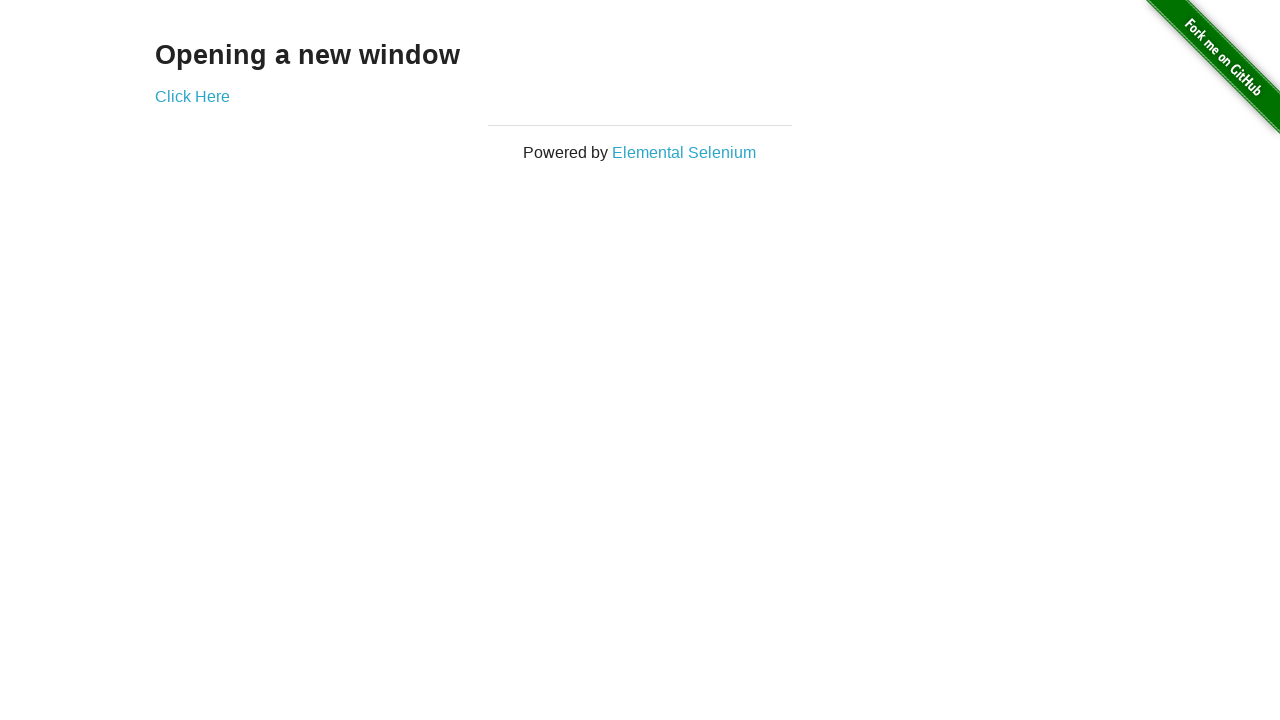

Stored original page reference
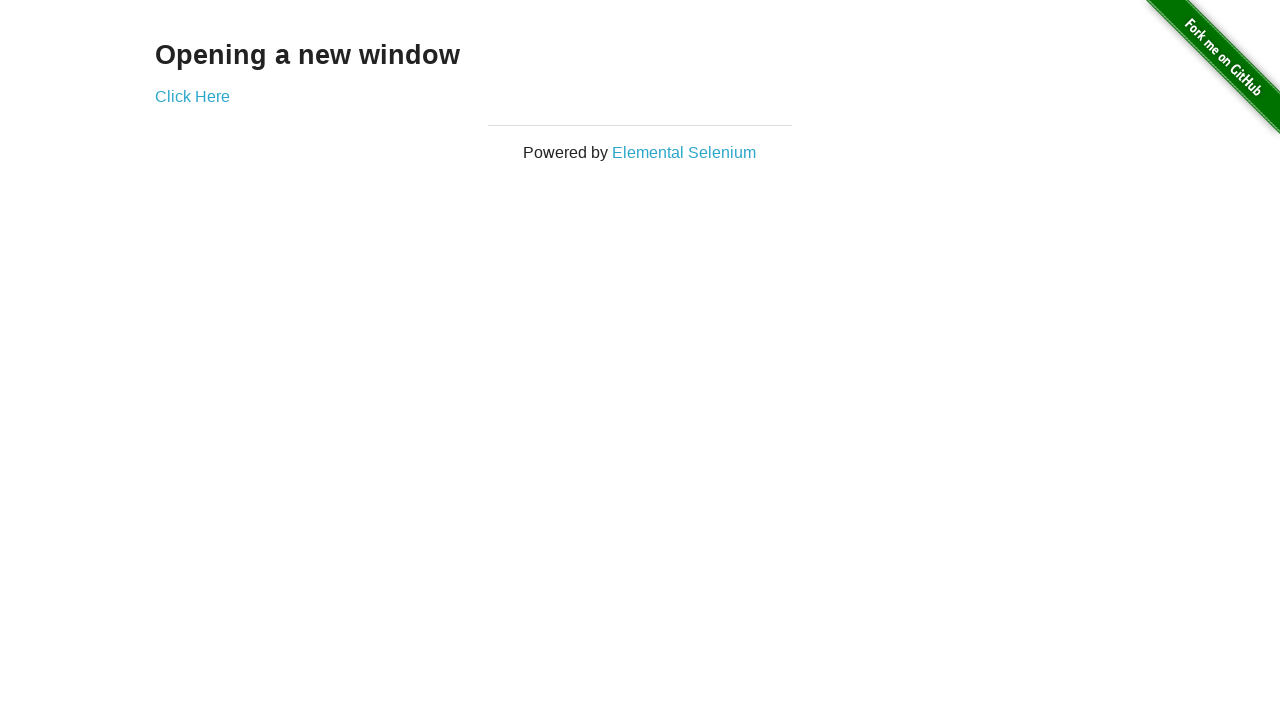

Clicked 'Click Here' link to open new window at (192, 96) on a:has-text('Click Here')
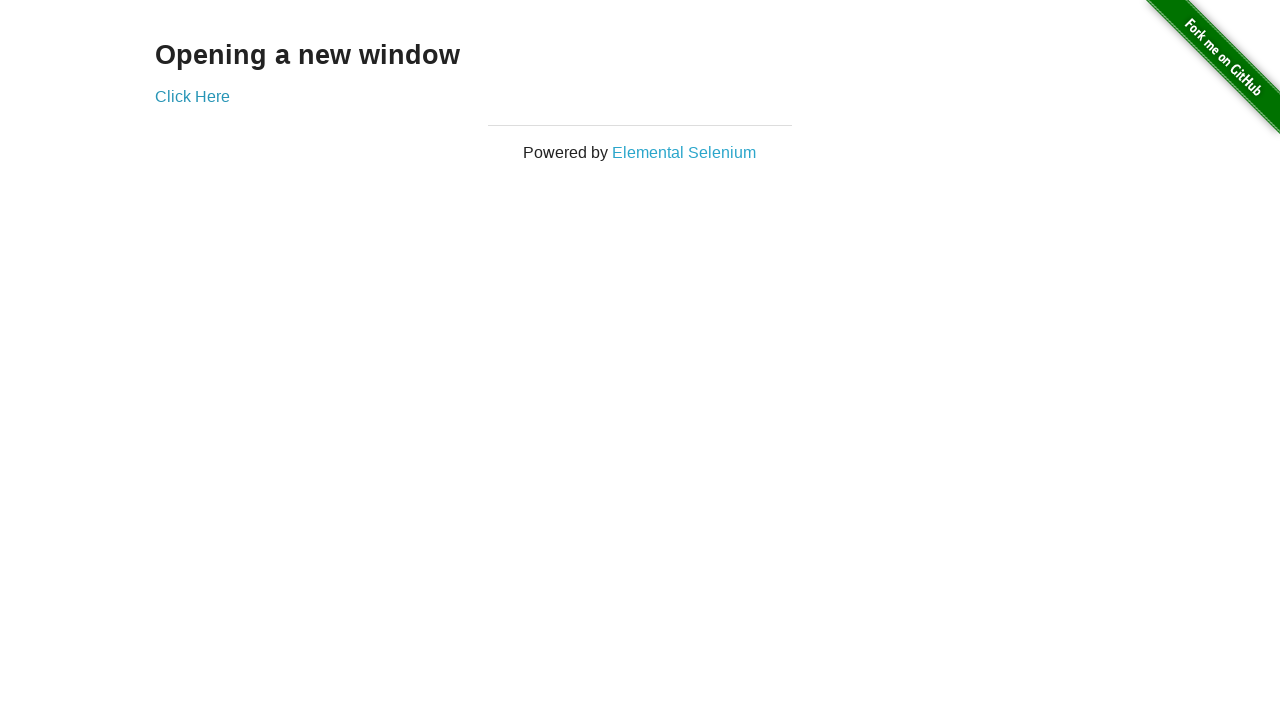

New window opened and captured at (192, 96) on a:has-text('Click Here')
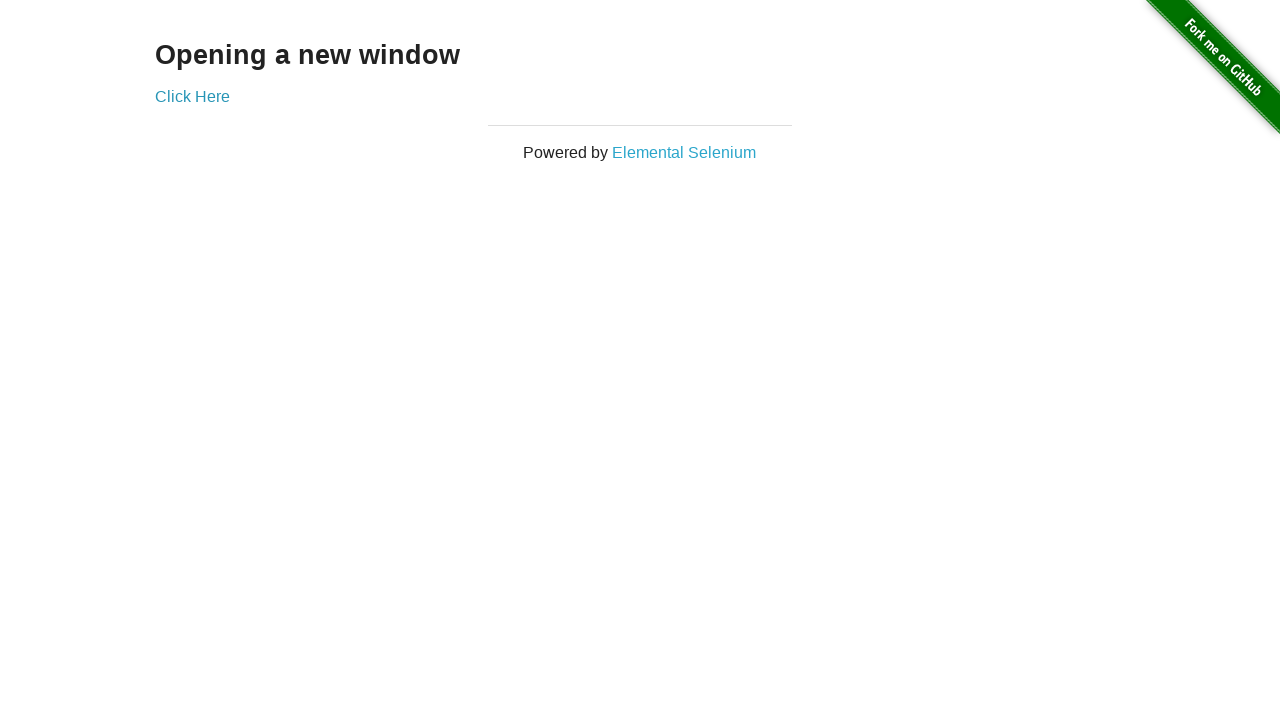

New window finished loading
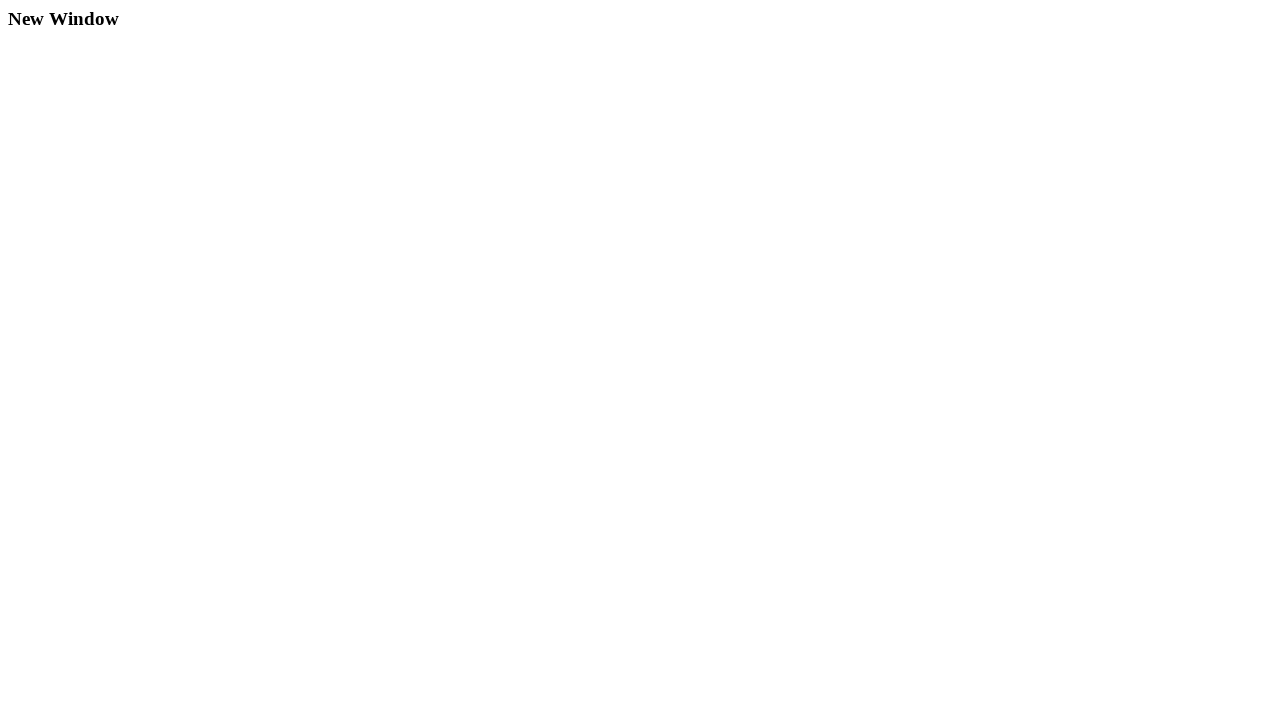

Verified new window title is 'New Window'
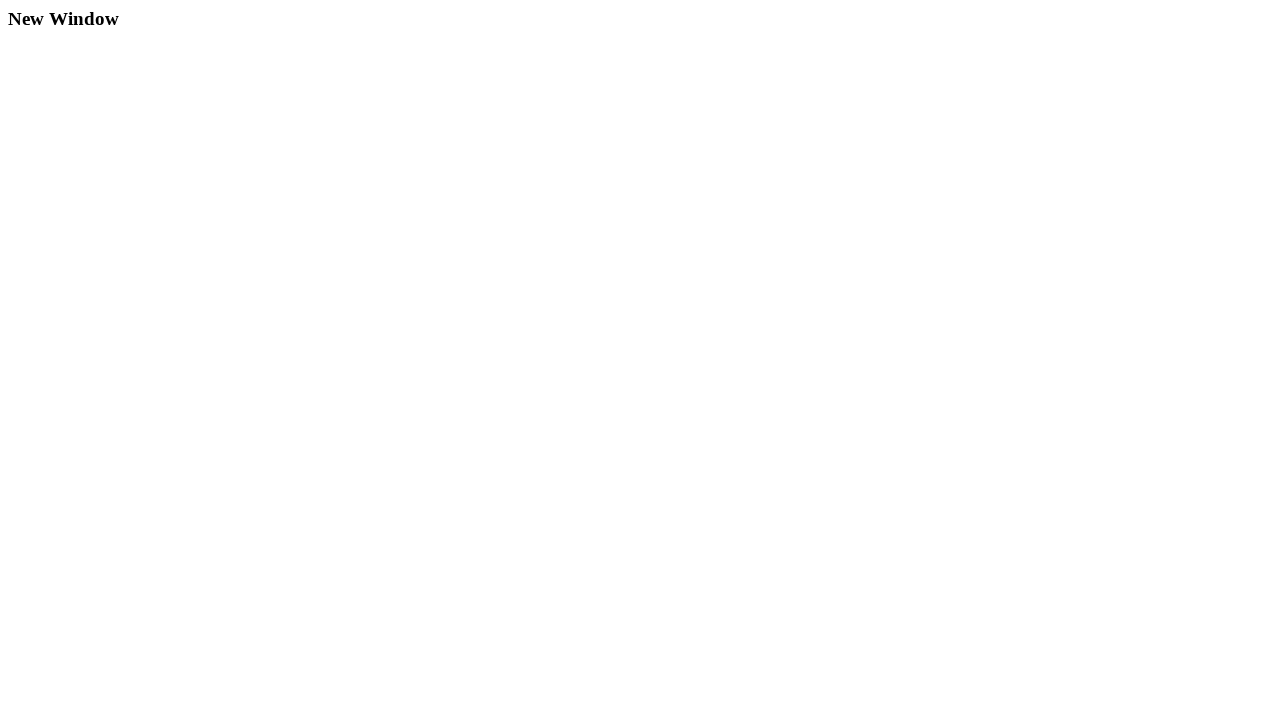

Closed child window
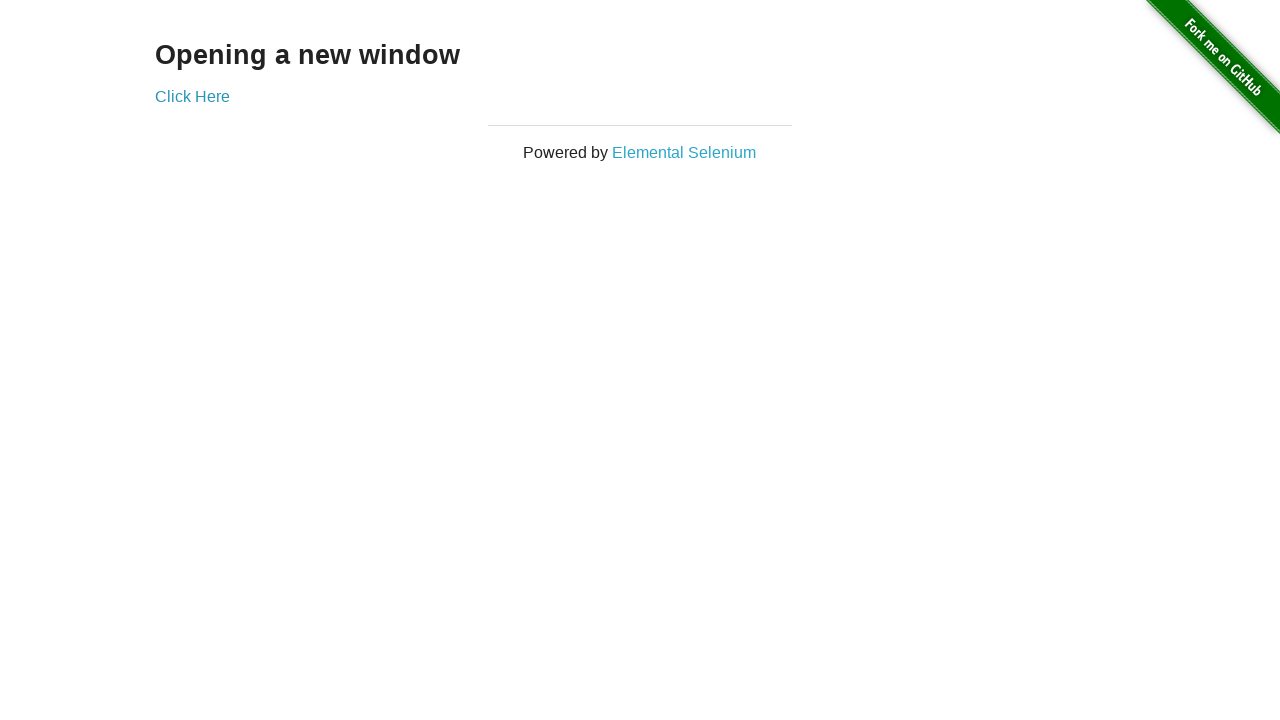

Verified parent window title is 'The Internet'
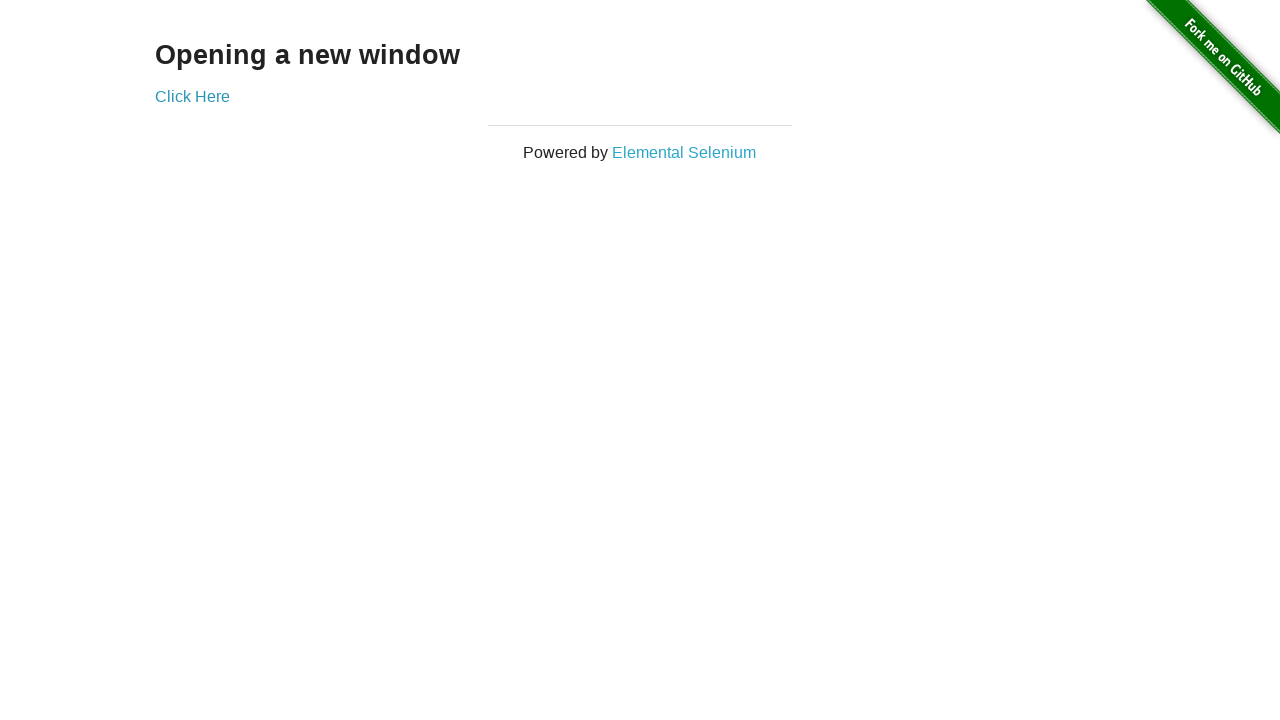

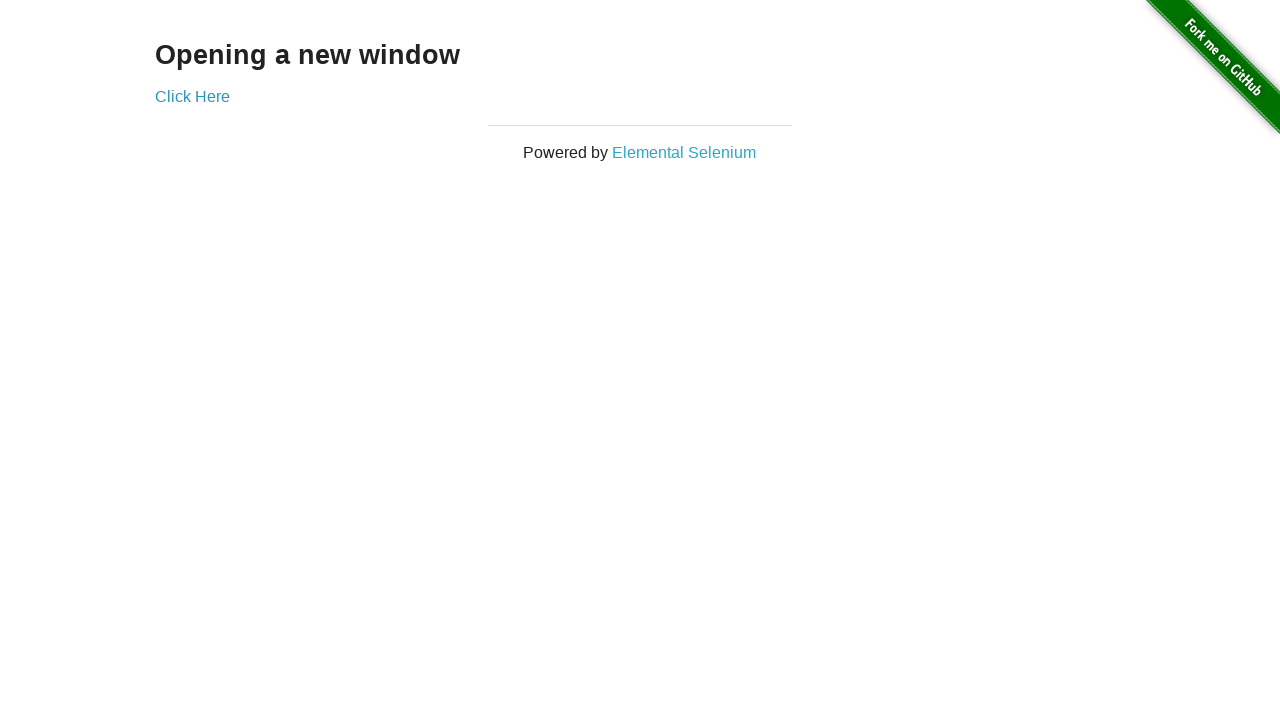